Tests the age calculator functionality by navigating to the calculator page, entering a birth date (day, month, year), and clicking the calculate button to compute the age.

Starting URL: https://www.easycalculation.com/

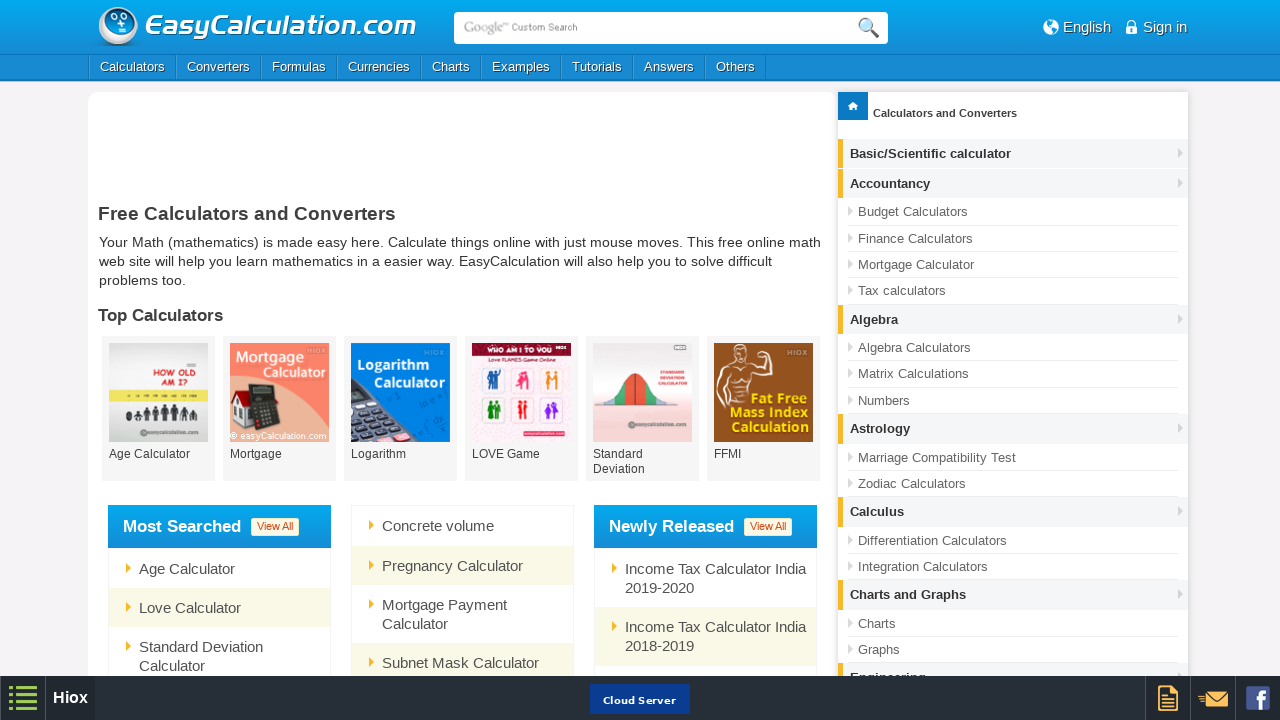

Clicked on the Age Calculator link at (158, 393) on a[href='https://www.easycalculation.com/date-day/age-calculator.php']
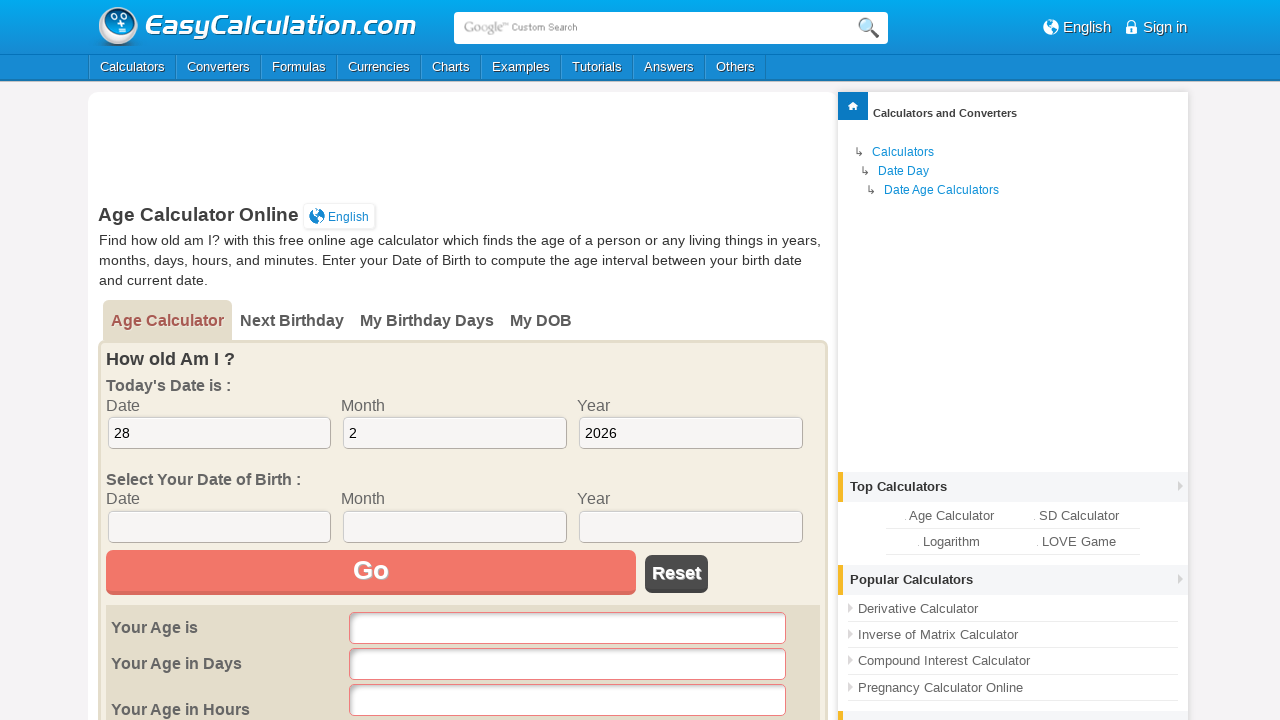

Age calculator page loaded with day input field visible
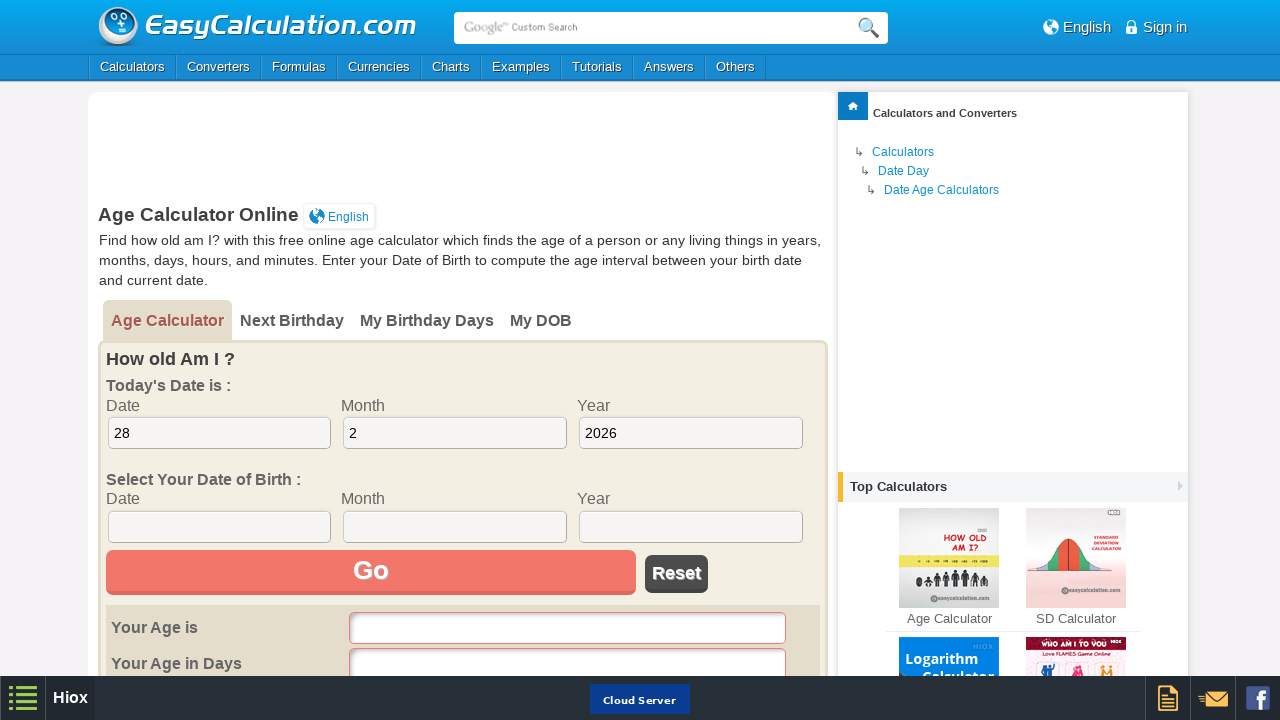

Entered day '15' in the day field on #i21
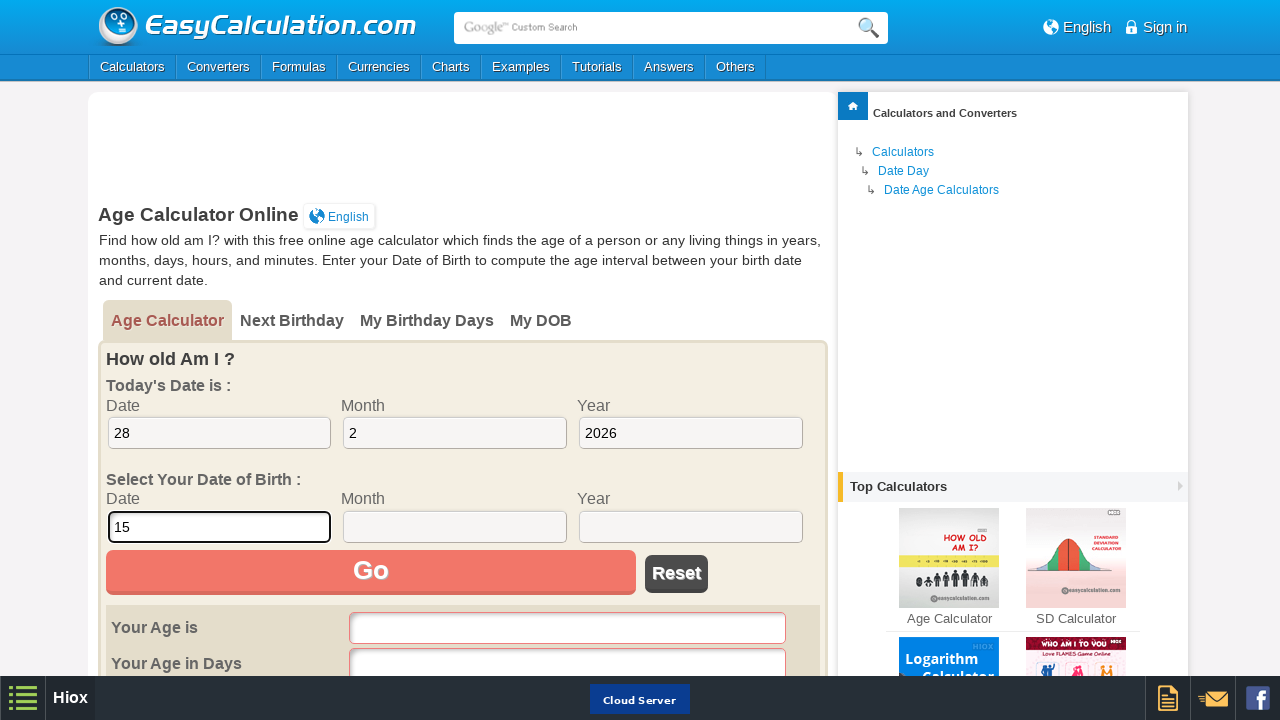

Entered month '8' in the month field on #i22
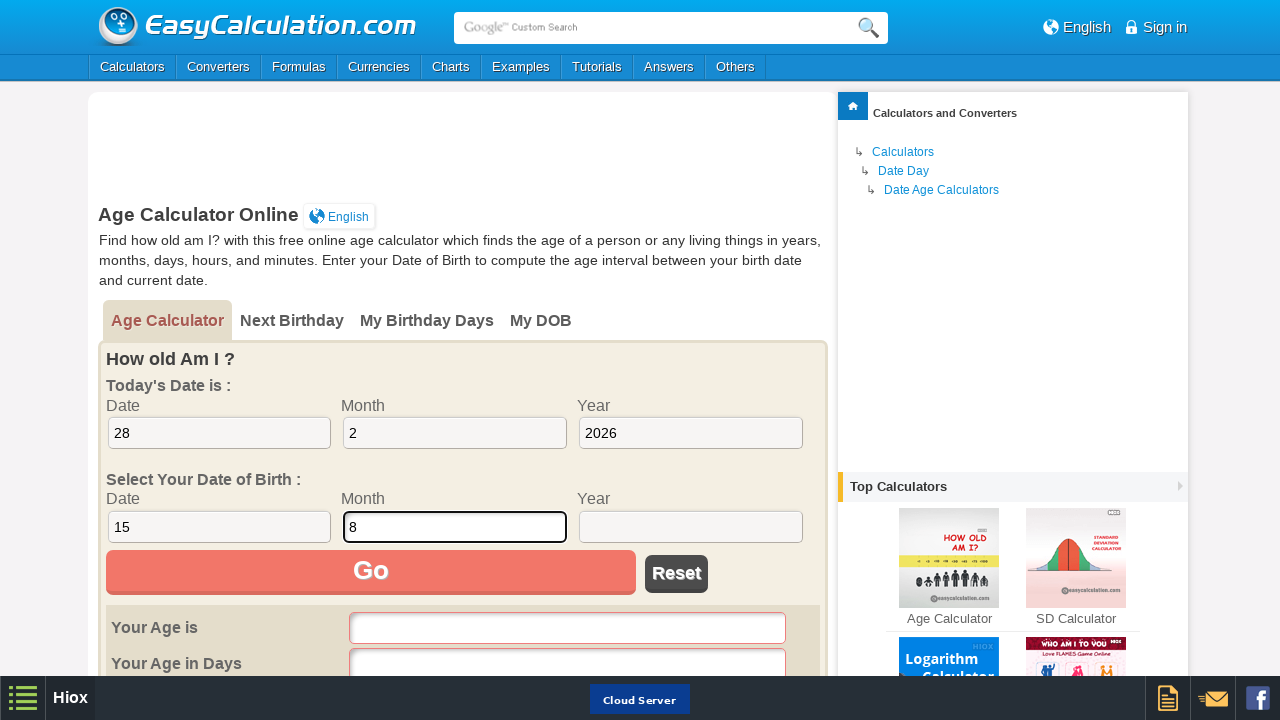

Entered year '1947' in the year field on #i23
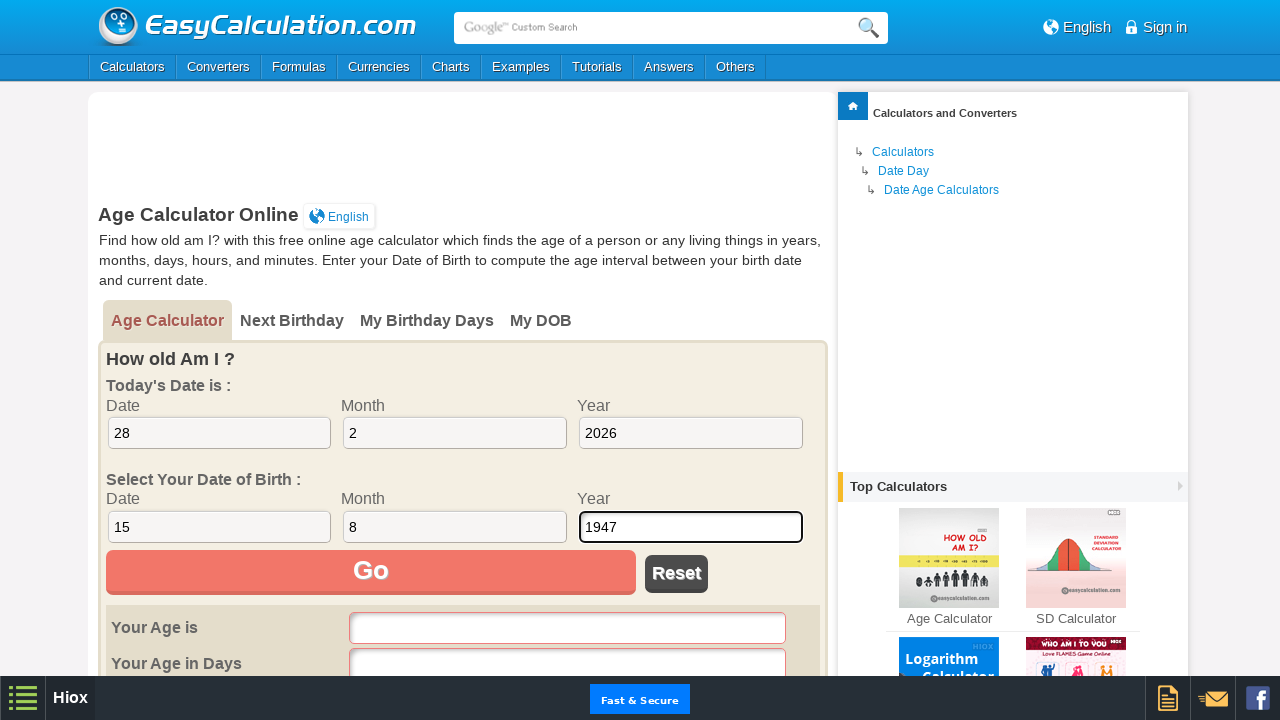

Clicked the Calculate (Go) button to compute age at (371, 572) on input[value='Go']
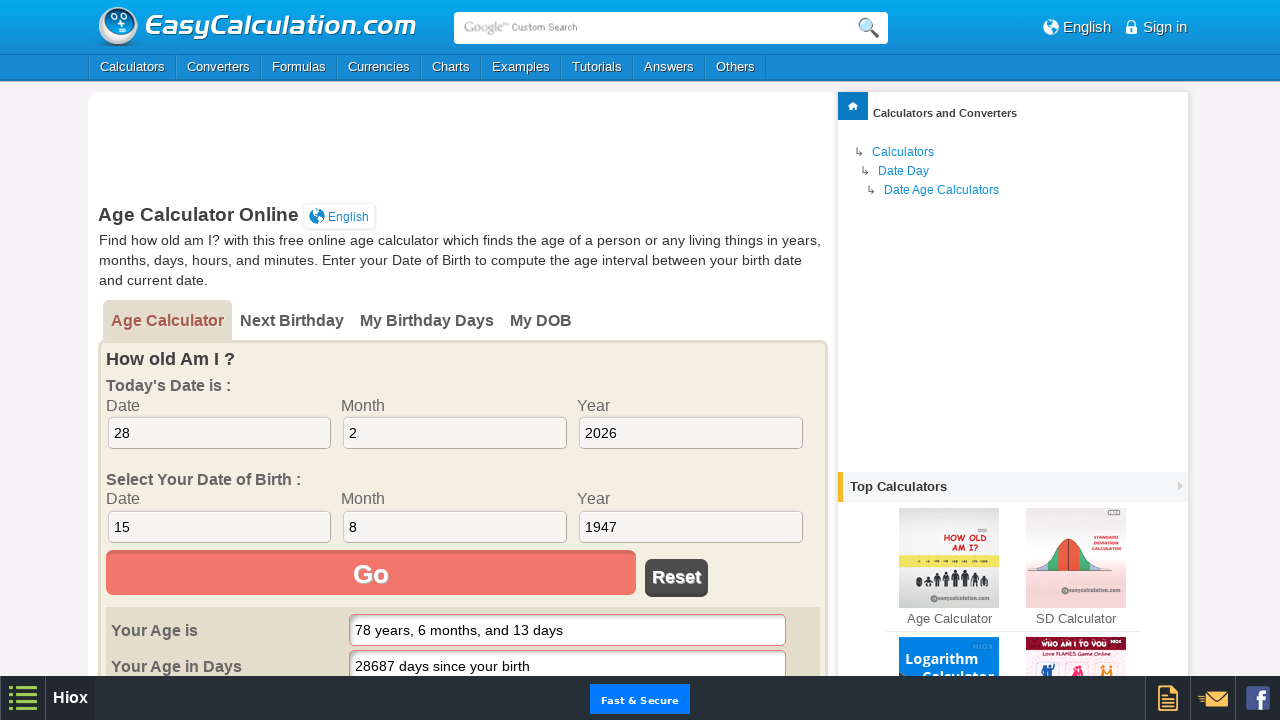

Age calculation results appeared on the page
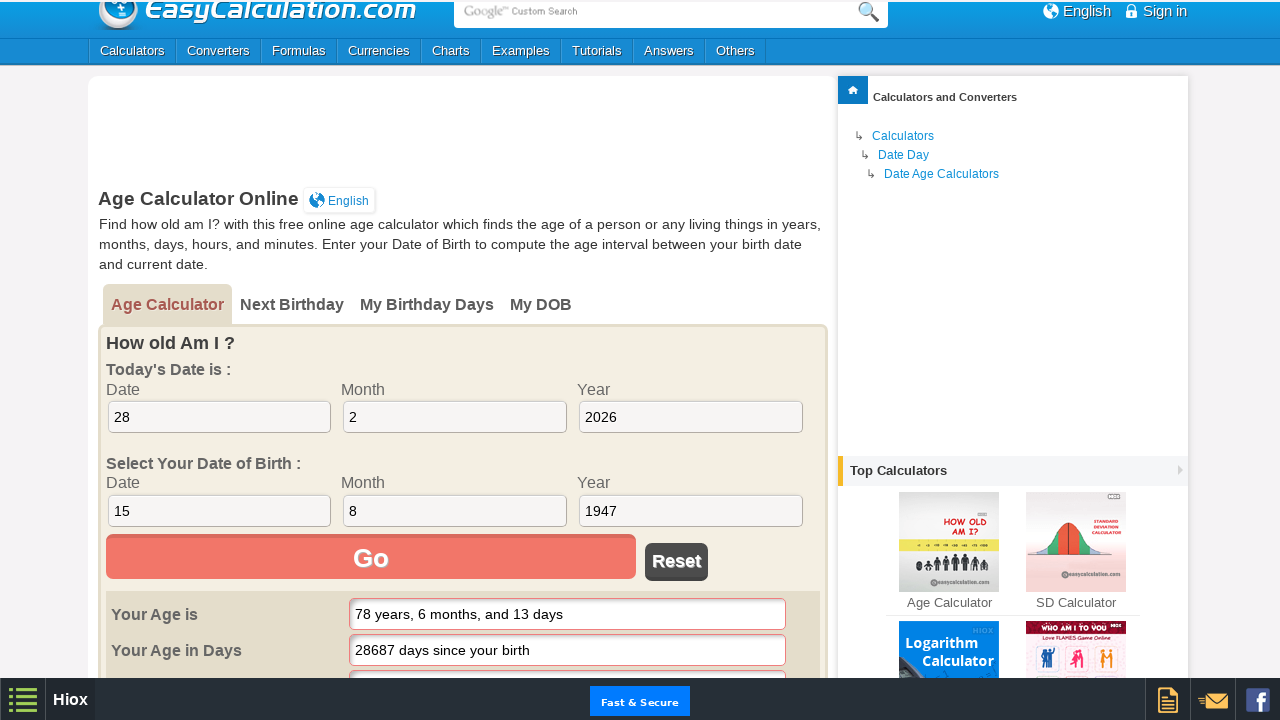

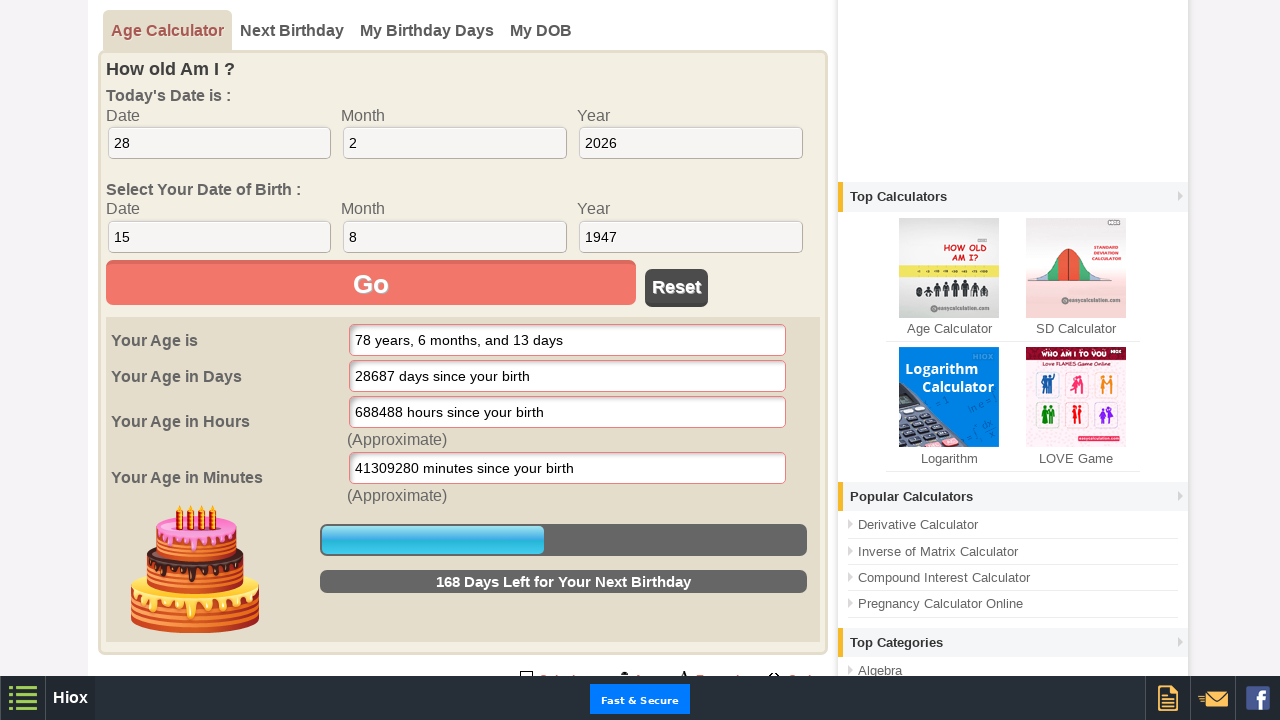